Tests checkbox functionality by navigating to the checkboxes page, then checking and unchecking various checkboxes to verify their interactive behavior.

Starting URL: https://the-internet.herokuapp.com/

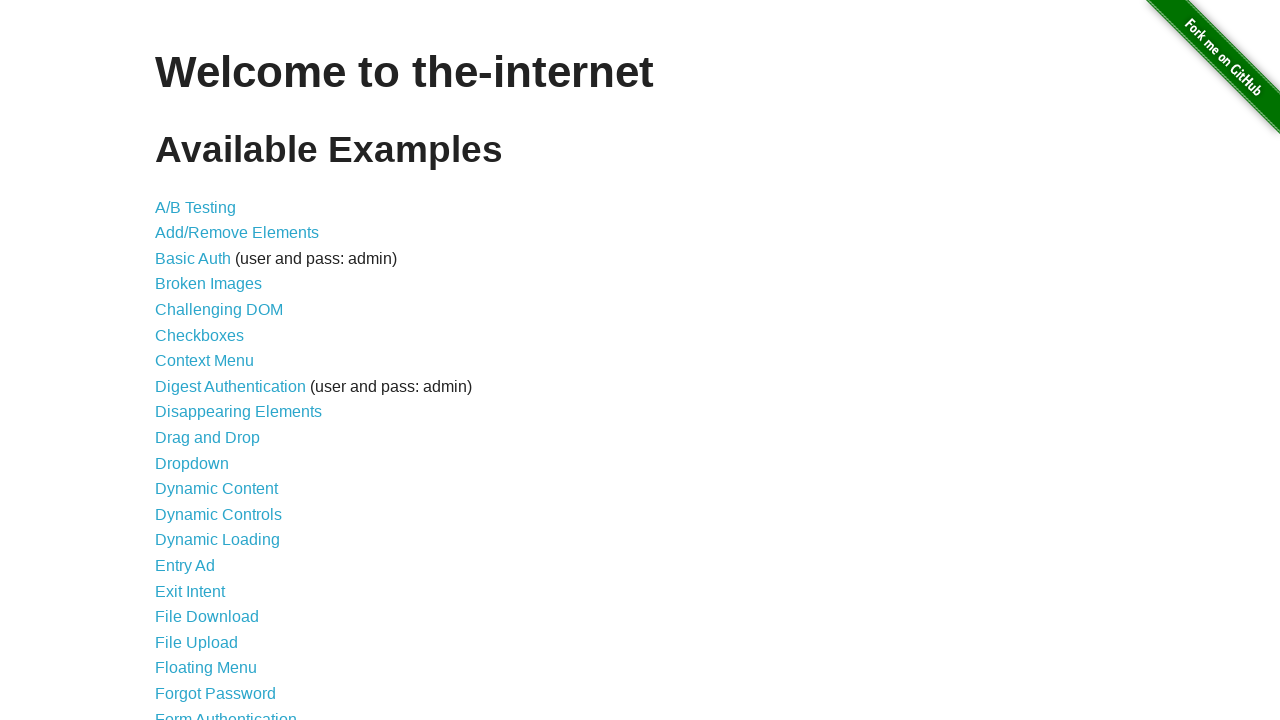

Clicked on the Checkboxes link at (200, 335) on internal:role=link[name="Checkboxes"i]
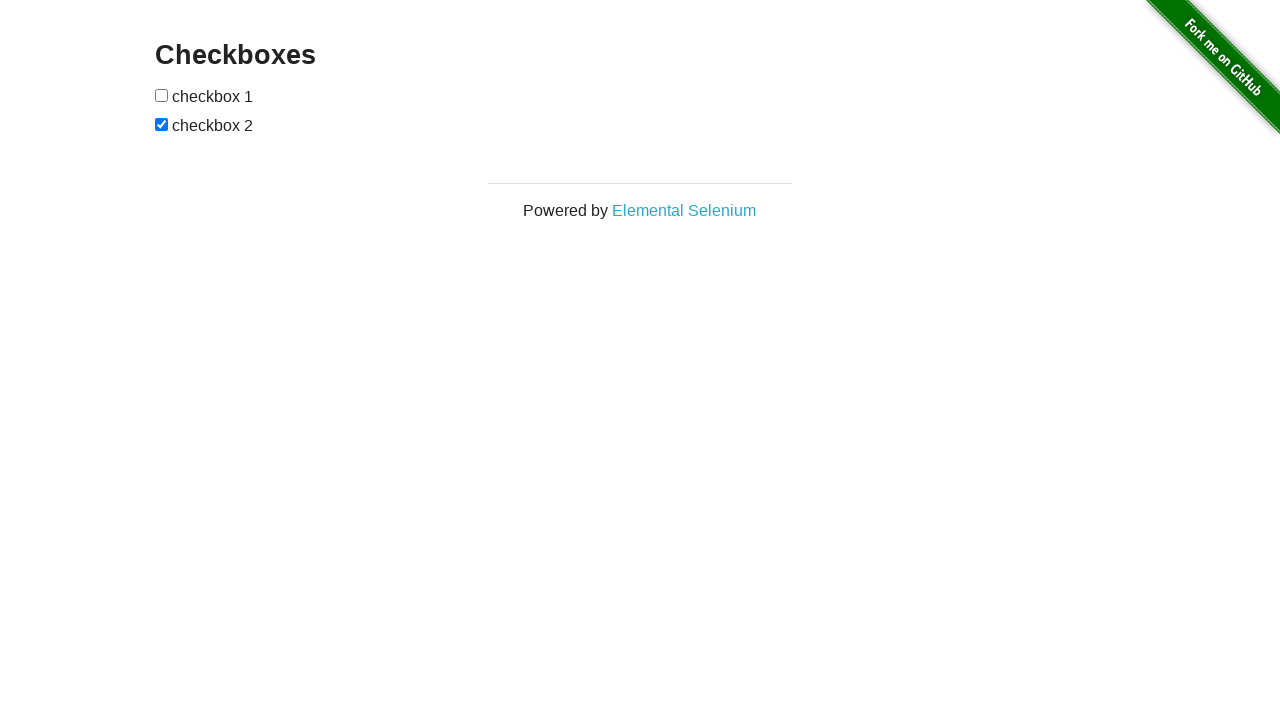

Checked the first checkbox at (162, 95) on internal:role=checkbox >> nth=0
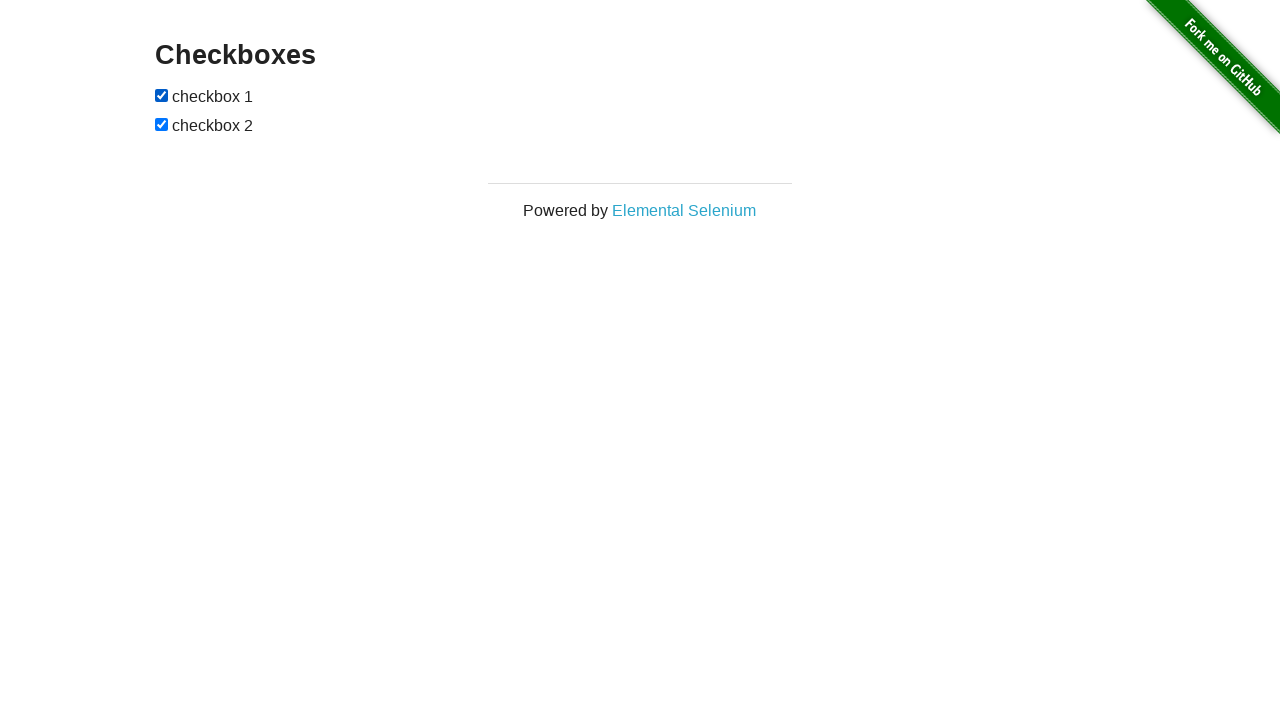

Clicked on the checkbox 1 text area at (640, 118) on internal:text="checkbox 1 checkbox"i
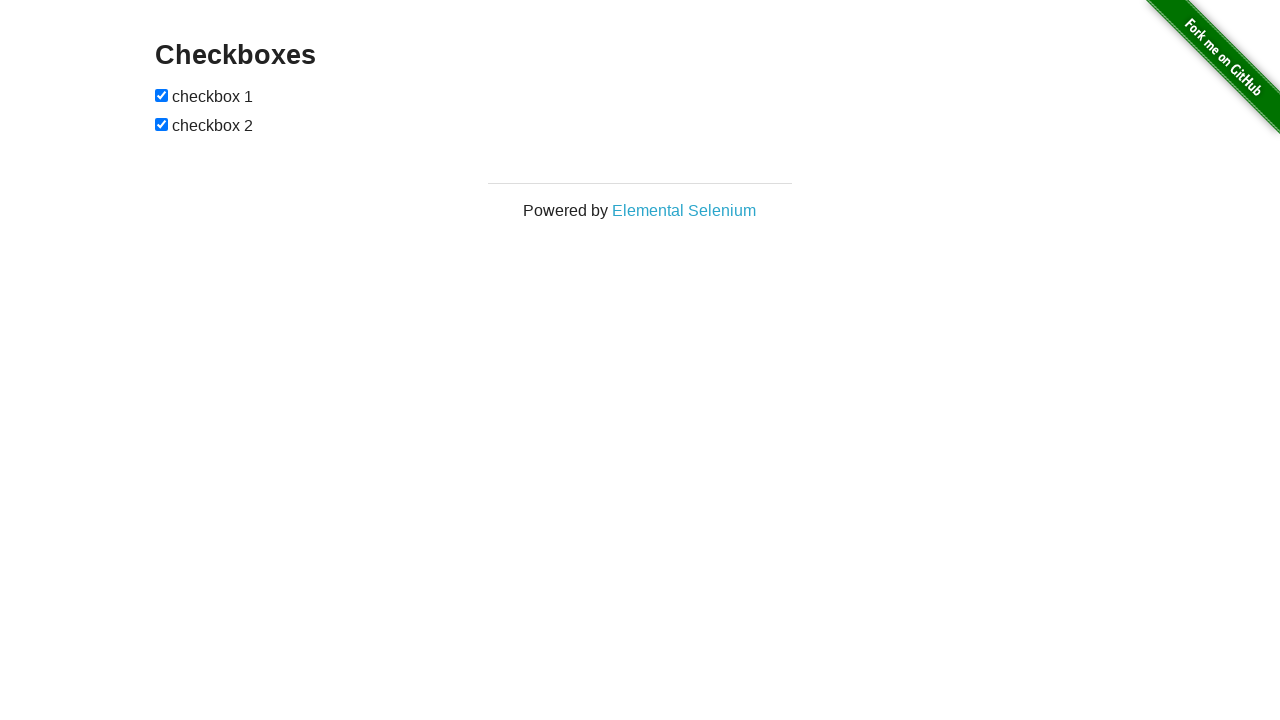

Unchecked the second checkbox at (162, 124) on internal:role=checkbox >> nth=1
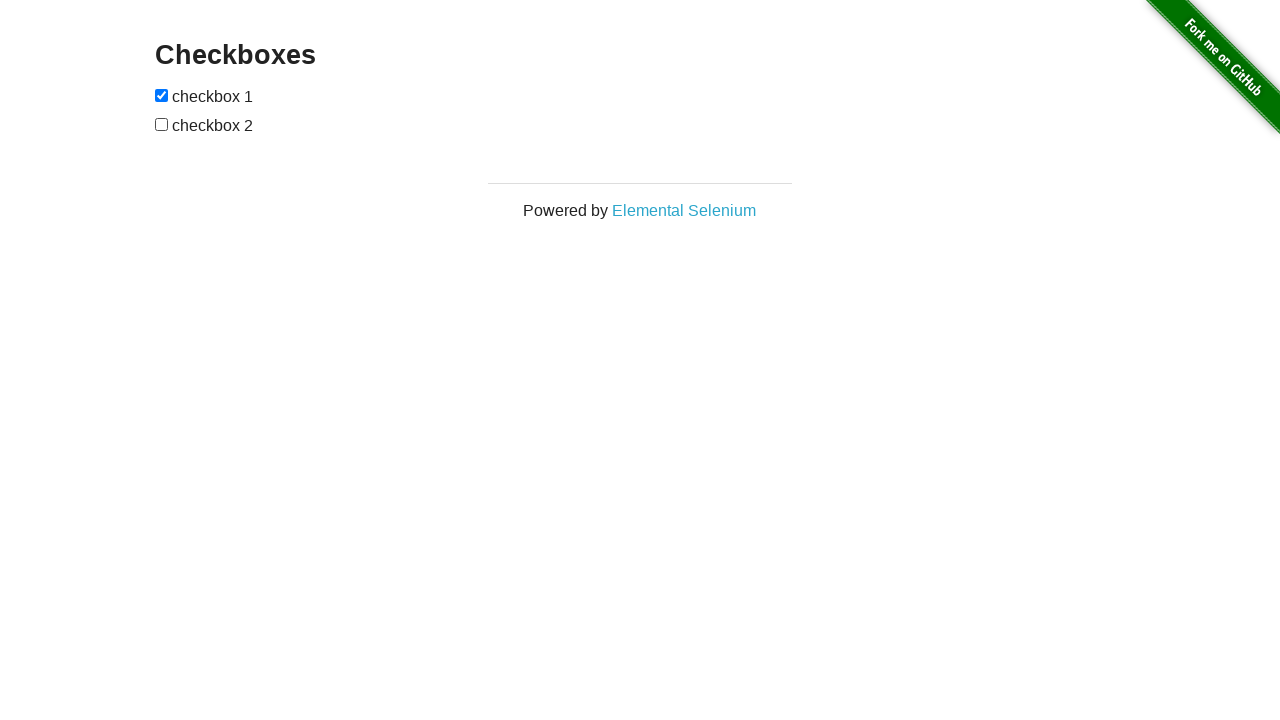

Unchecked the first checkbox at (162, 95) on internal:role=checkbox >> nth=0
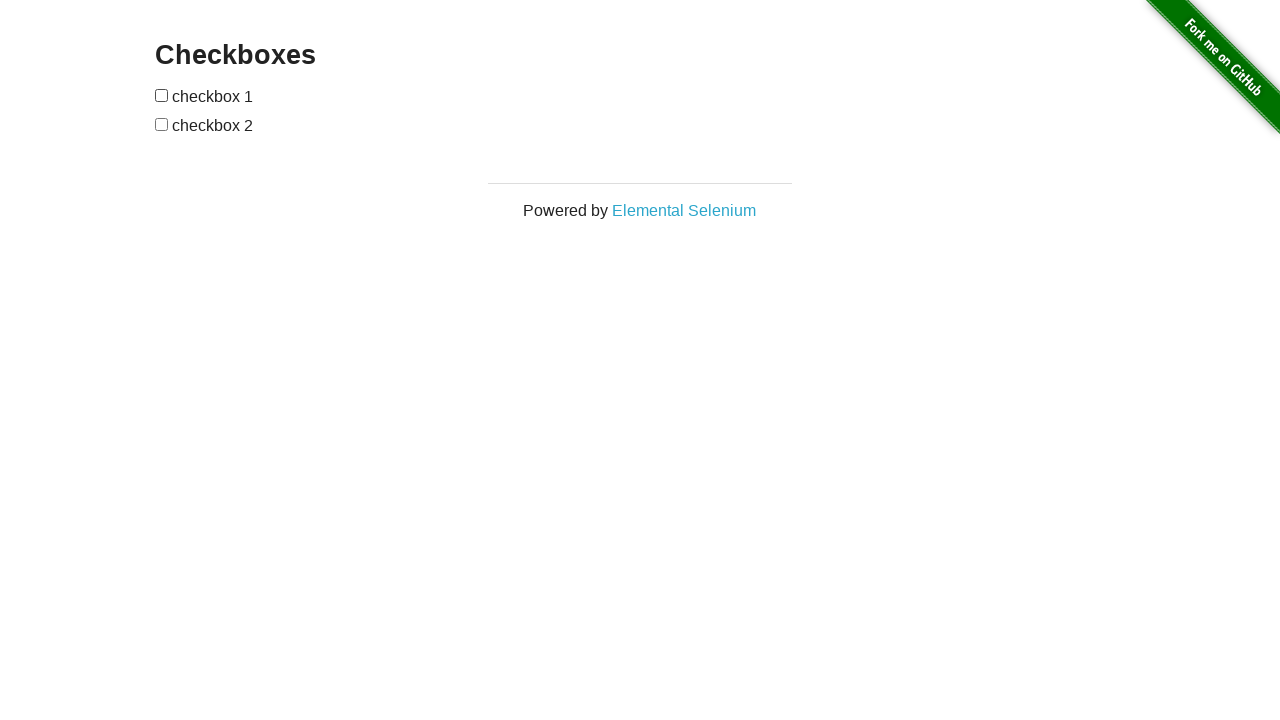

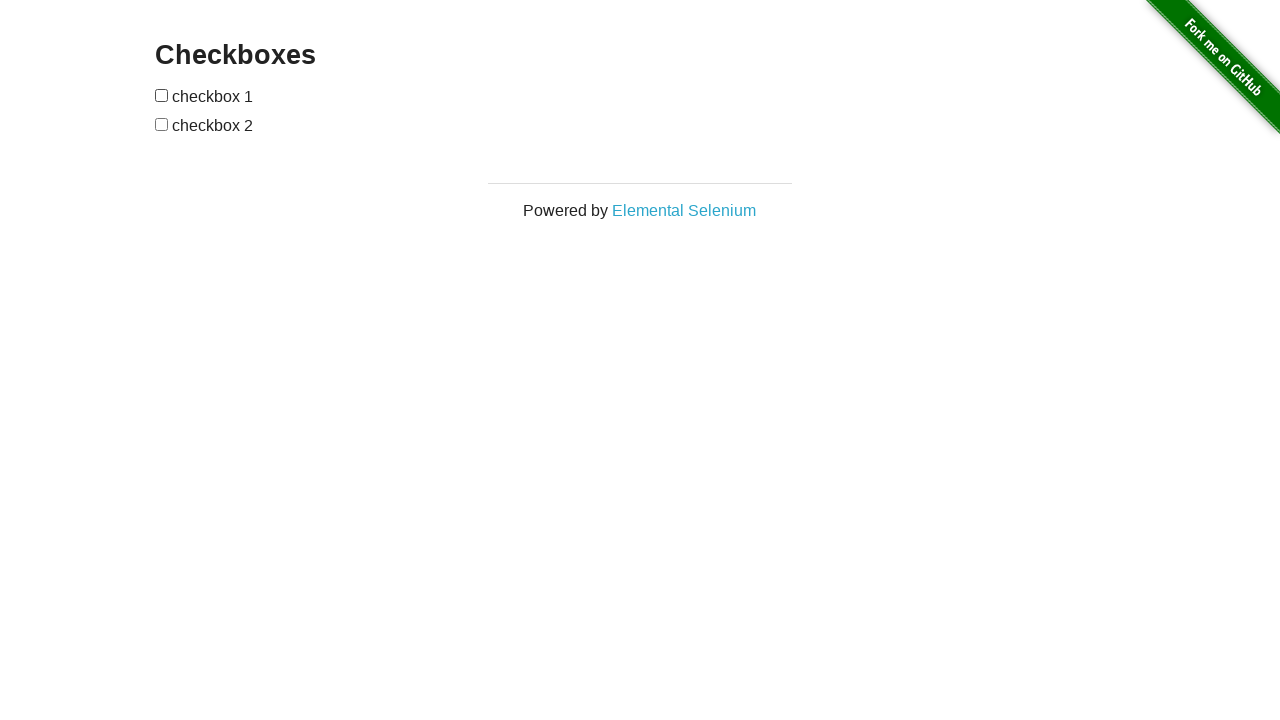